Tests checkbox functionality by clicking on two checkboxes on the herokuapp checkboxes page to toggle their state

Starting URL: http://the-internet.herokuapp.com/checkboxes

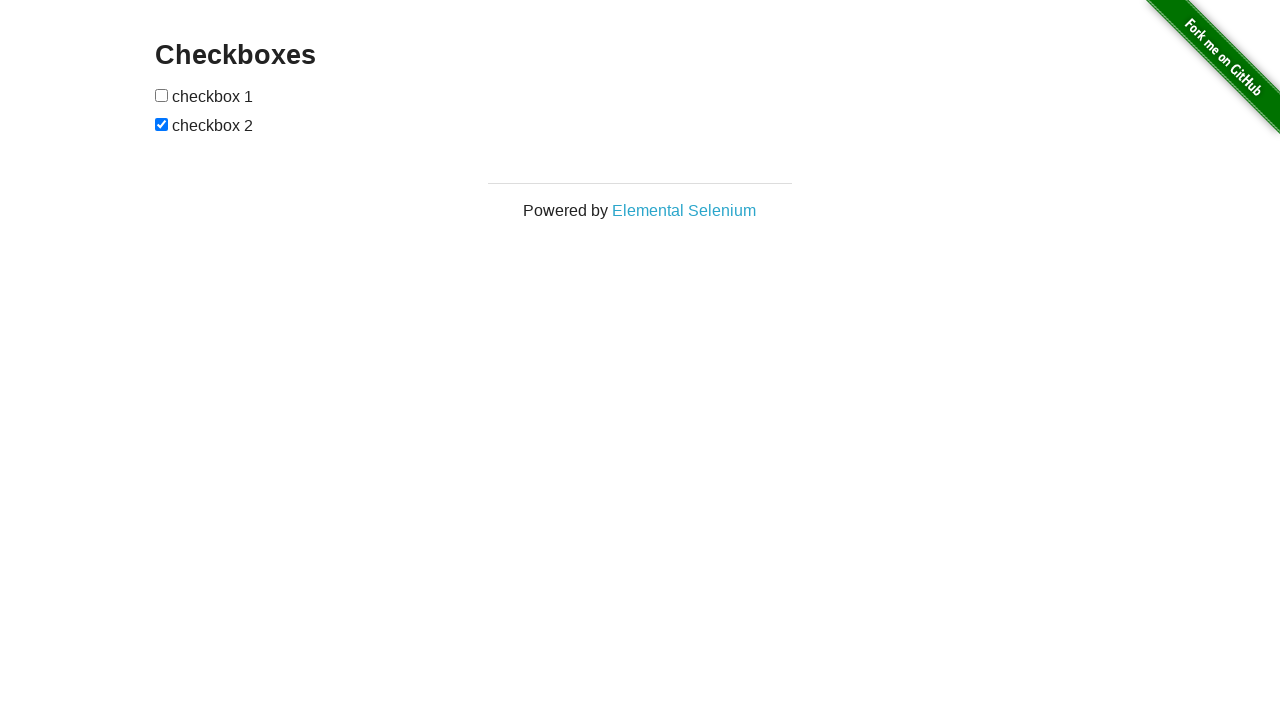

Clicked on the first checkbox to toggle its state at (162, 95) on input[type='checkbox']:nth-child(1)
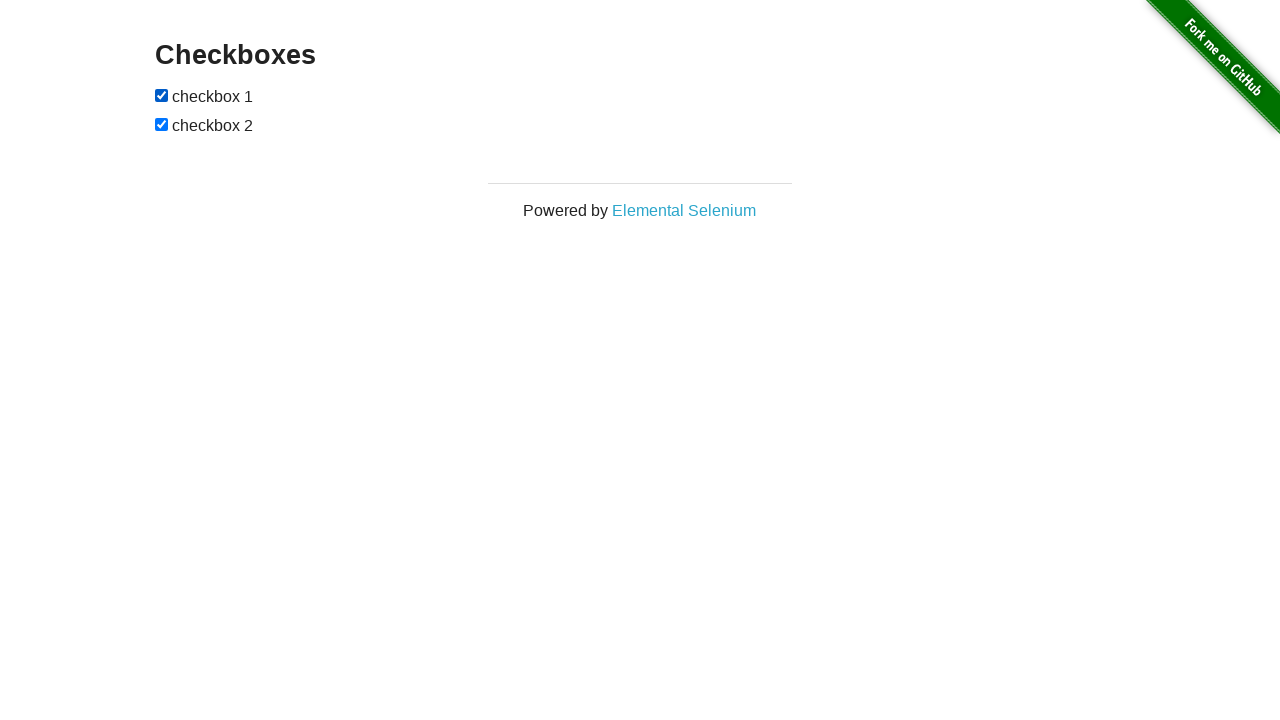

Clicked on the second checkbox to toggle its state at (162, 124) on input[type='checkbox']:nth-child(3)
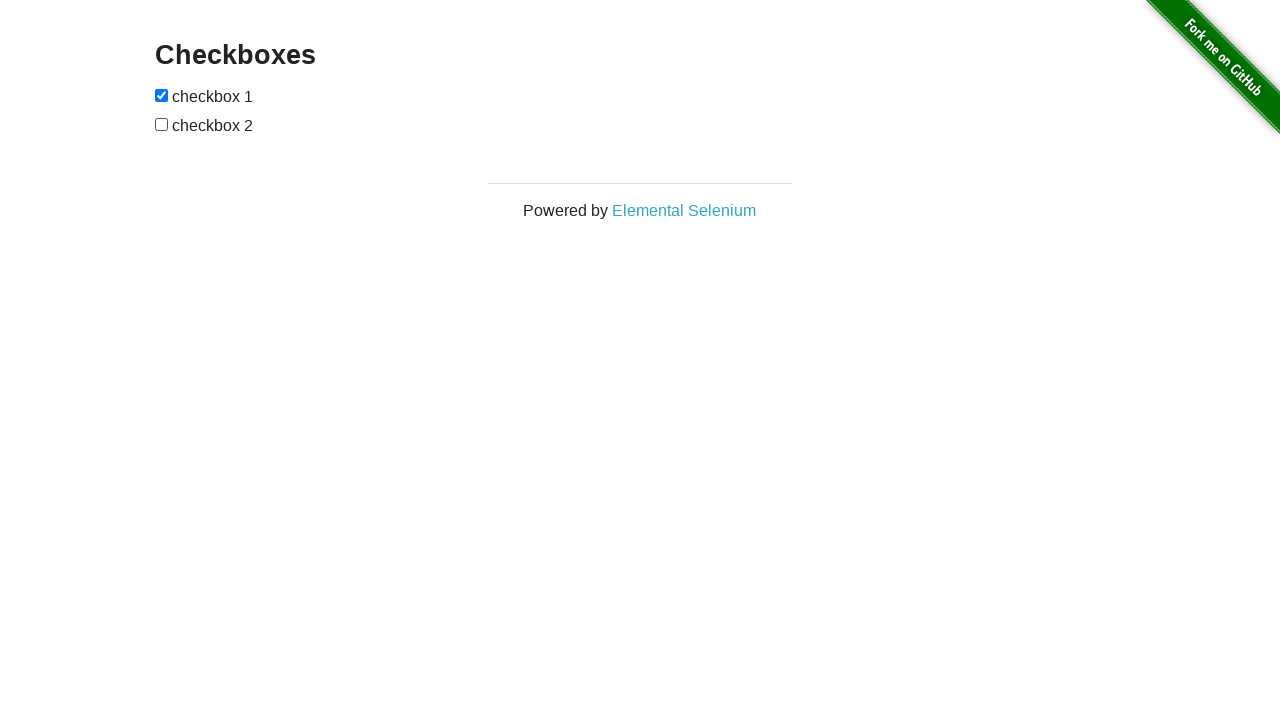

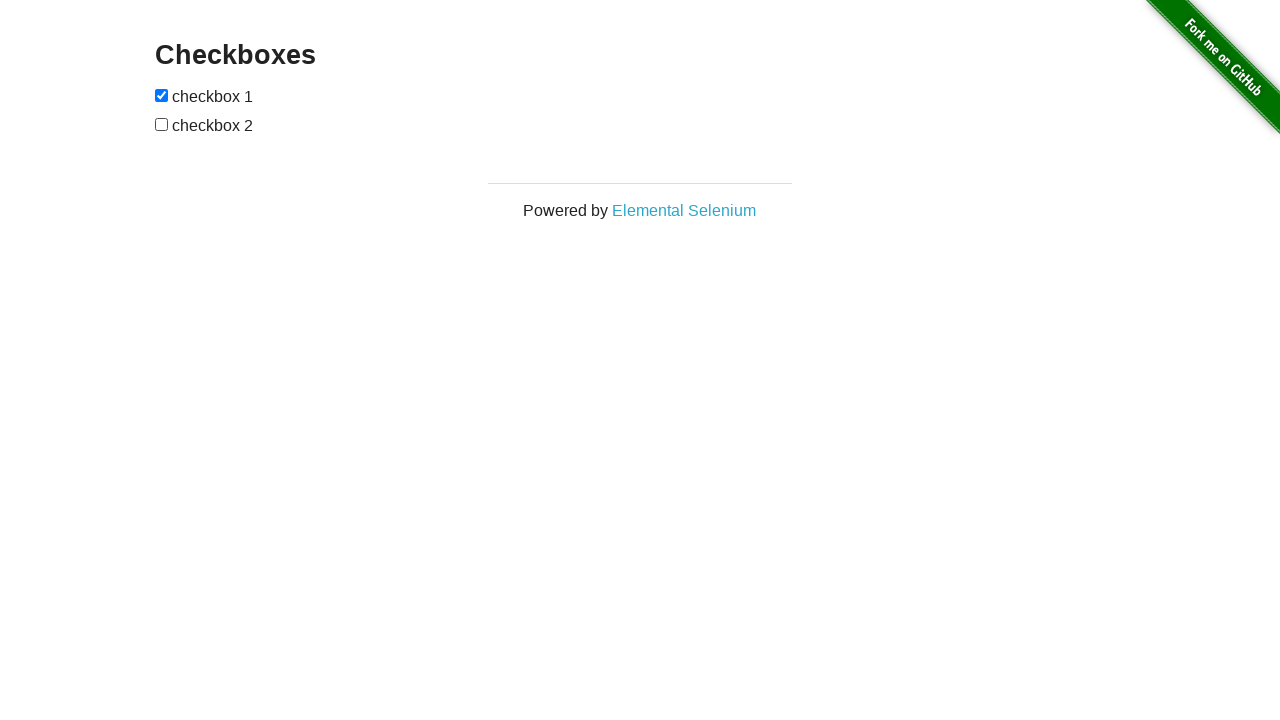